Tests checkbox functionality by clicking a checkbox to select it, then clicking again to deselect it, and counts the total number of checkboxes on the page

Starting URL: https://rahulshettyacademy.com/AutomationPractice/

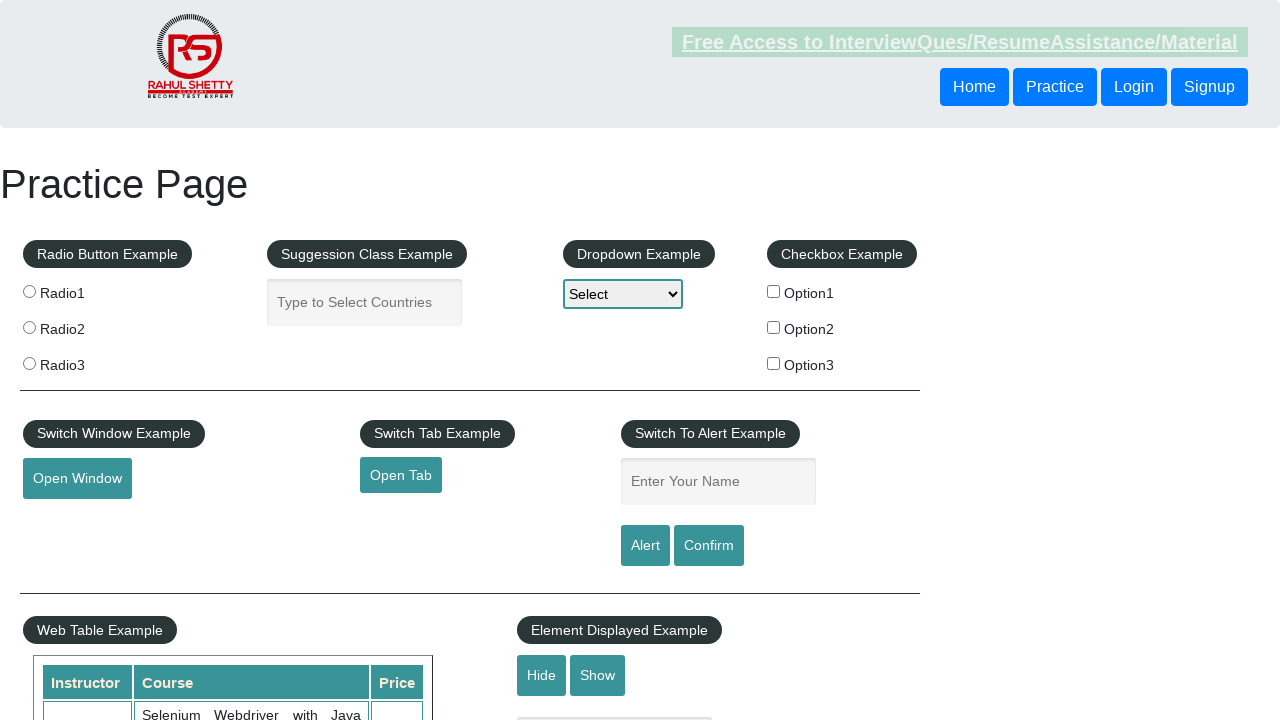

Clicked checkbox #checkBoxOption1 to select it at (774, 291) on #checkBoxOption1
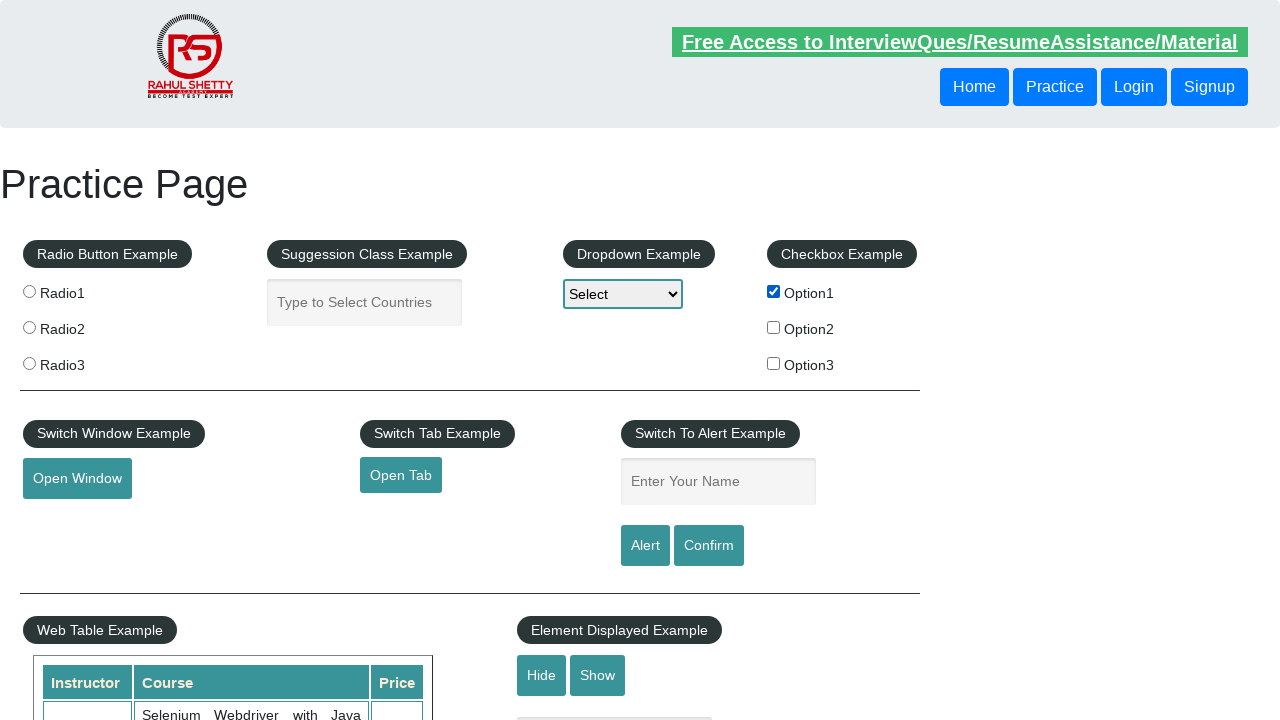

Clicked checkbox #checkBoxOption1 again to deselect it at (774, 291) on #checkBoxOption1
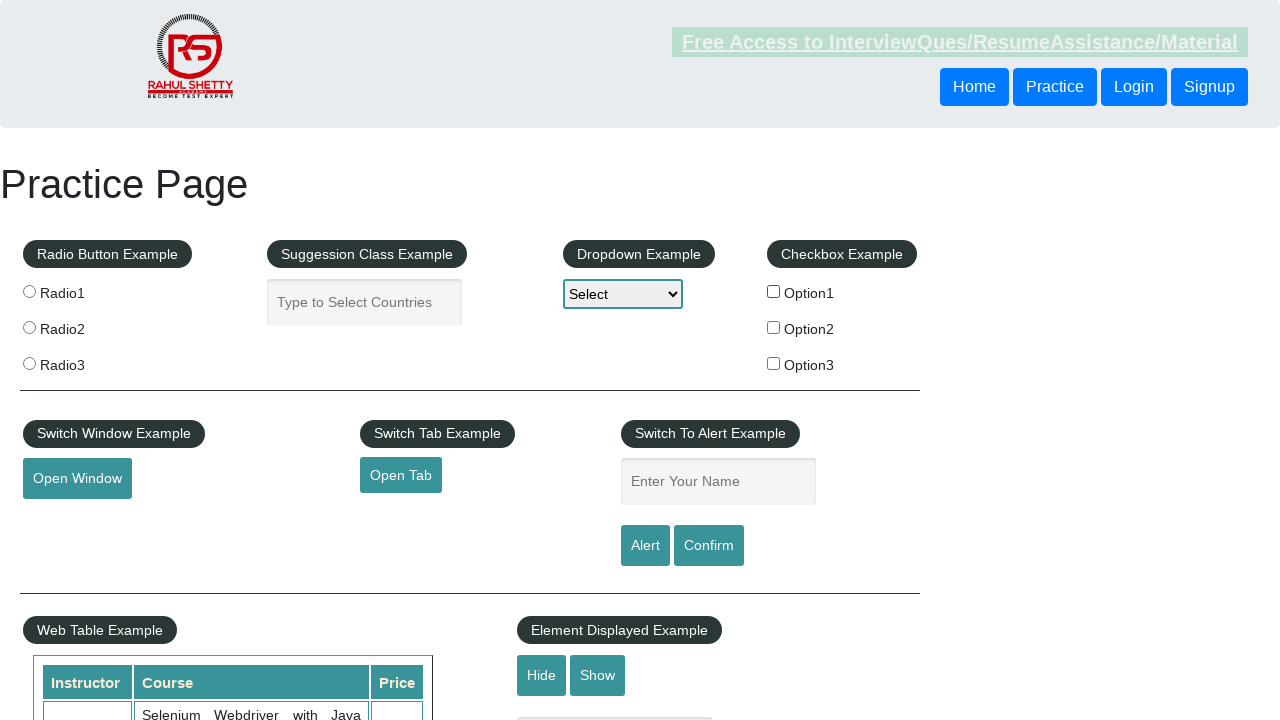

Located all checkboxes on the page - found 3 total checkboxes
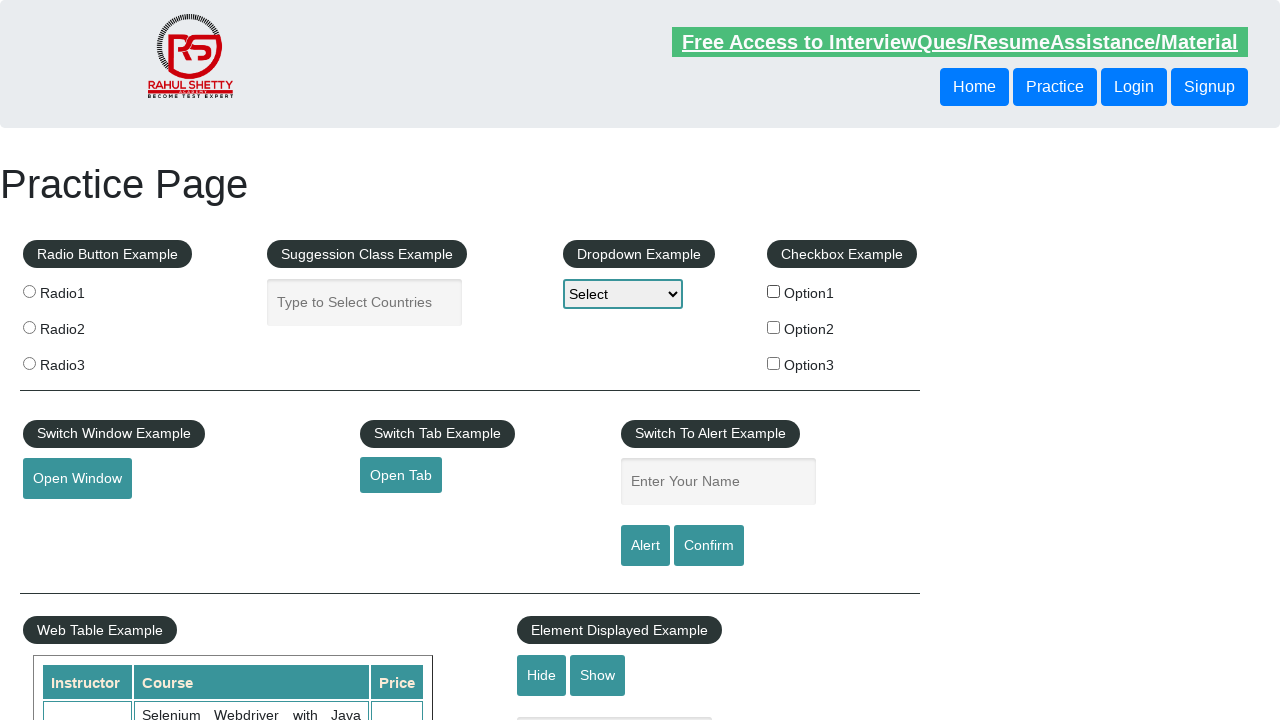

Printed checkbox count: 3
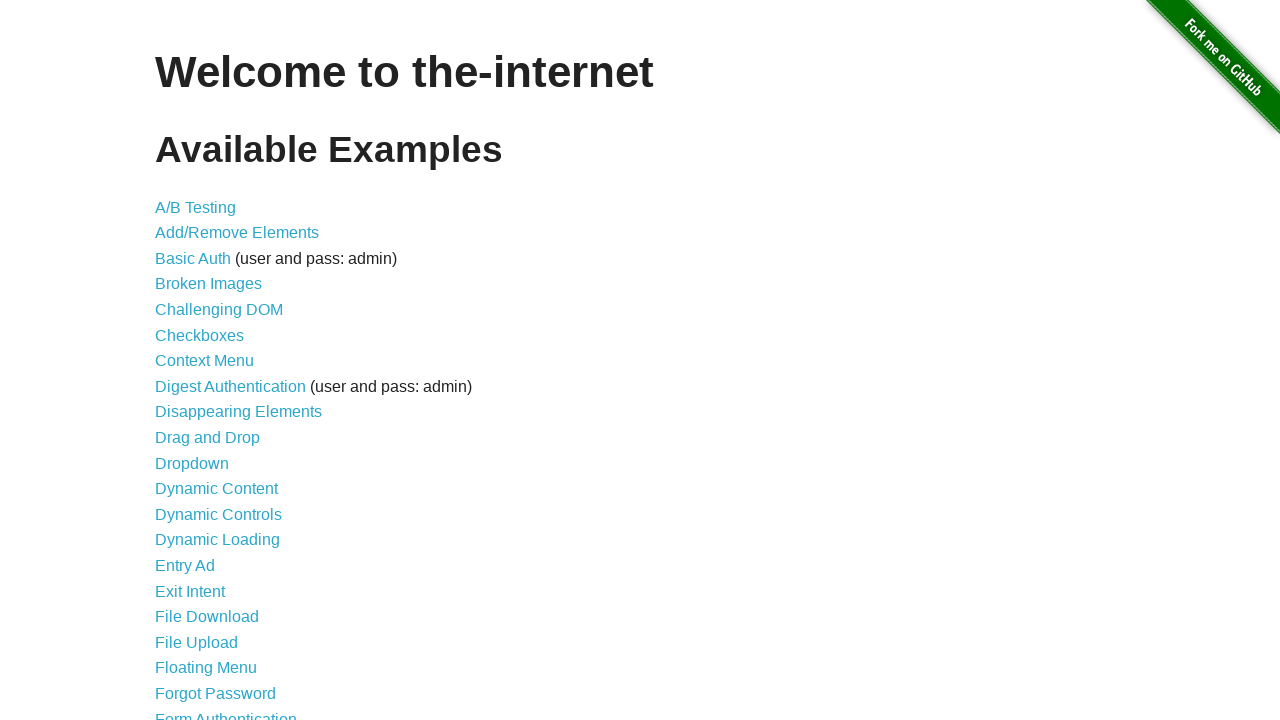

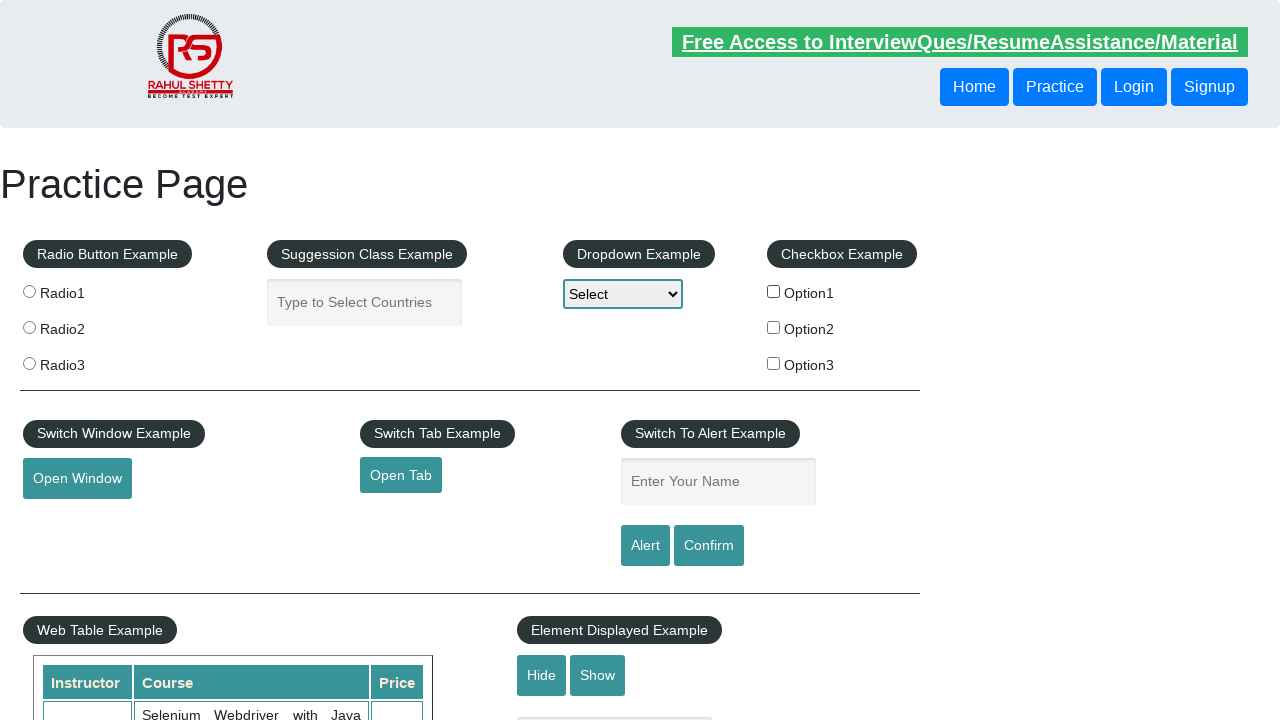